Tests navigation on maximum.md website by clicking various category links and header navigation elements across multiple page loads

Starting URL: https://www.maximum.md

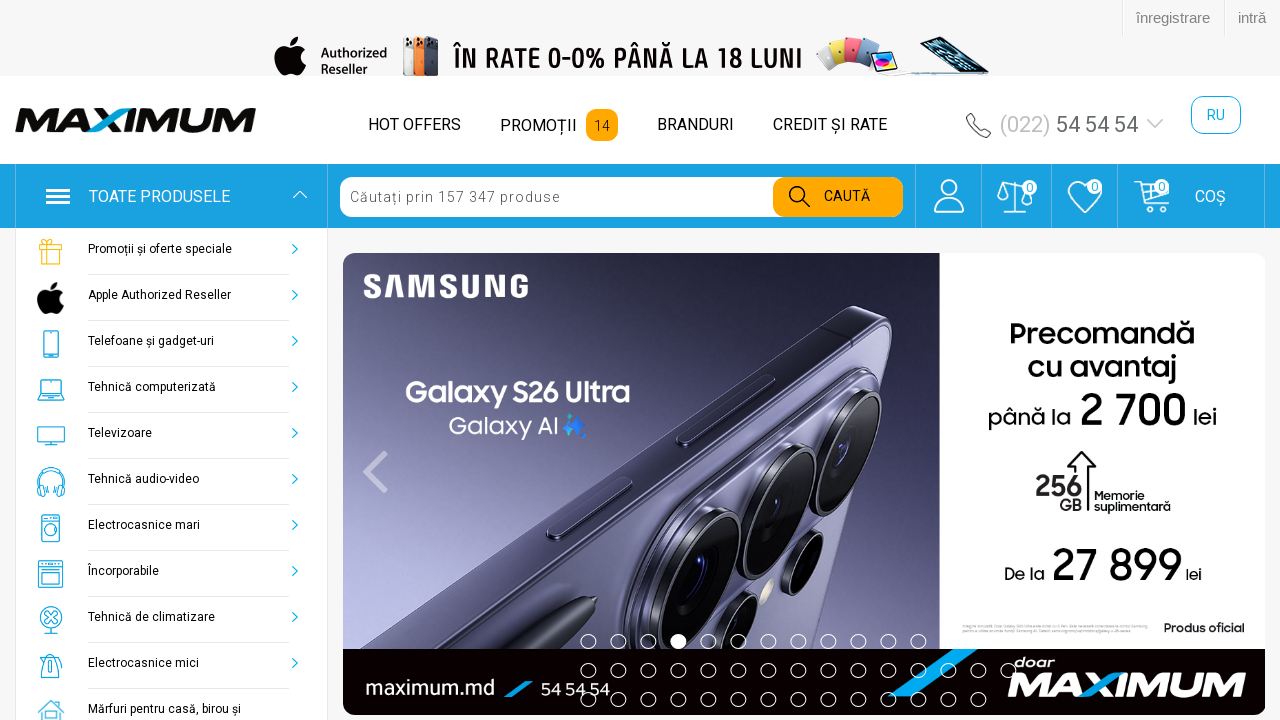

Clicked on cabinet/user icon in header at (948, 196) on div.main_wrap_cabinet a i
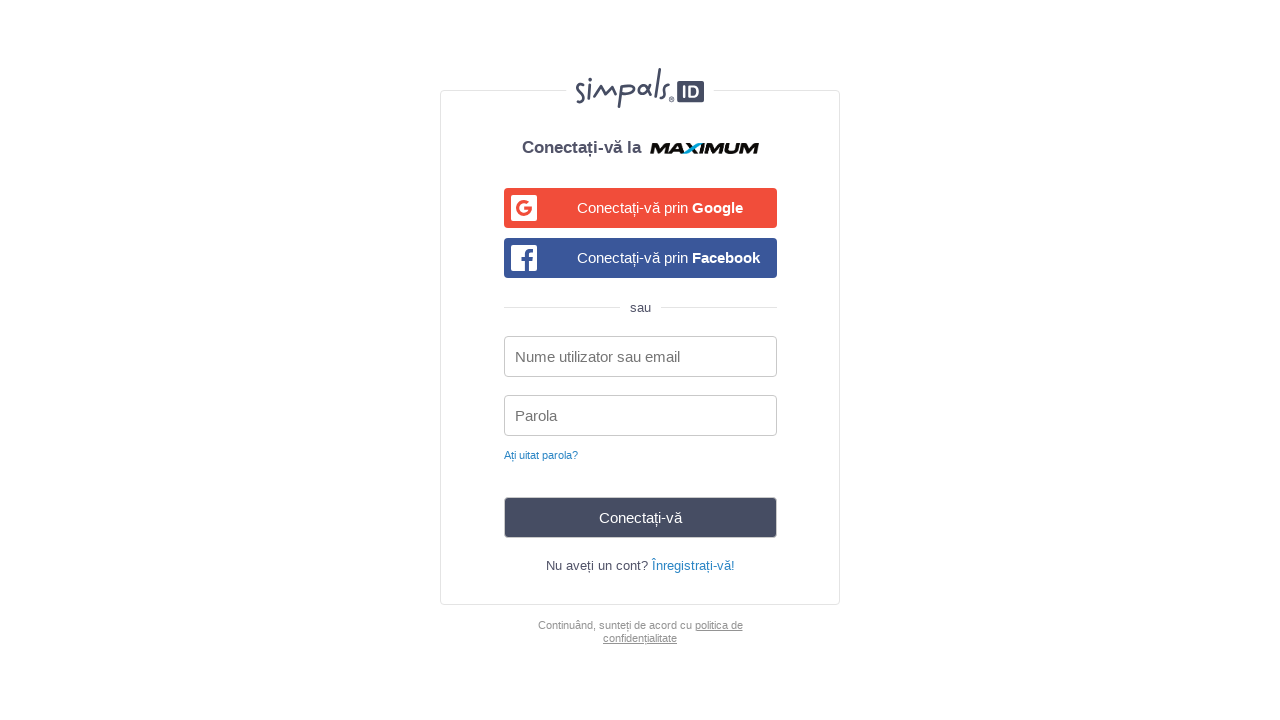

Navigated to maximum.md homepage
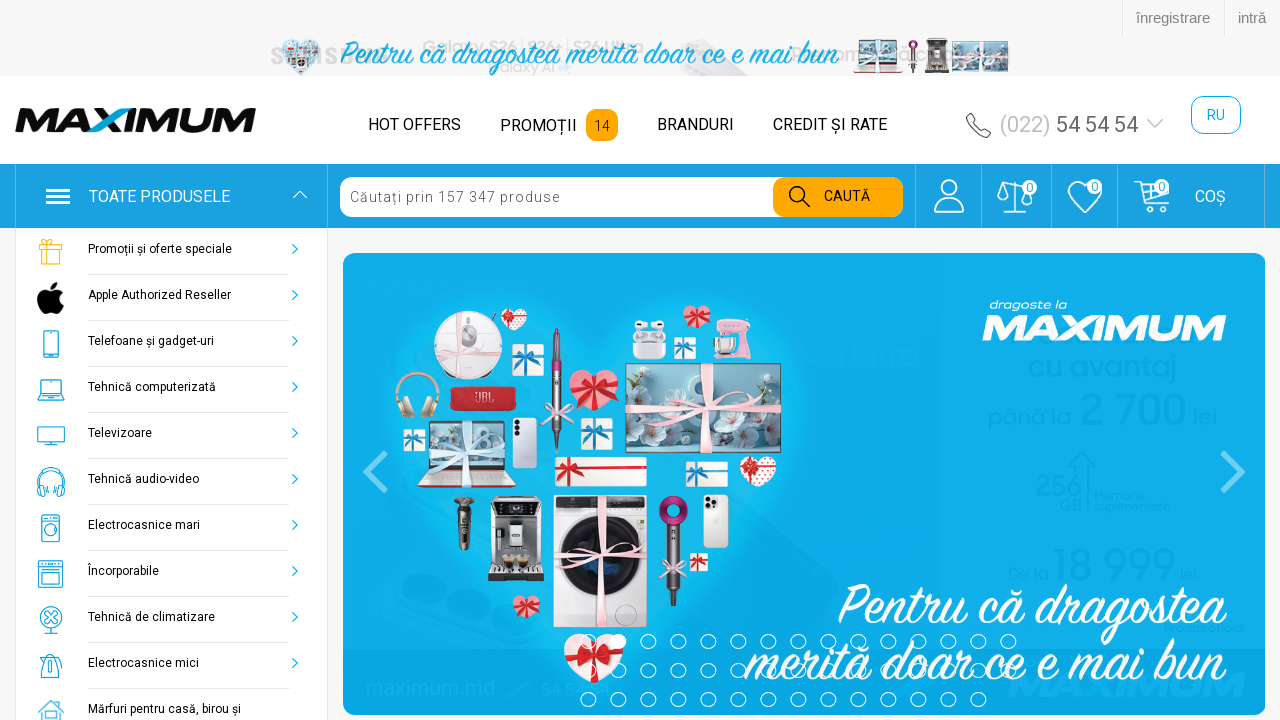

Clicked second category link at (171, 296) on div.brd-cat-container ul > li:nth-child(2) > a
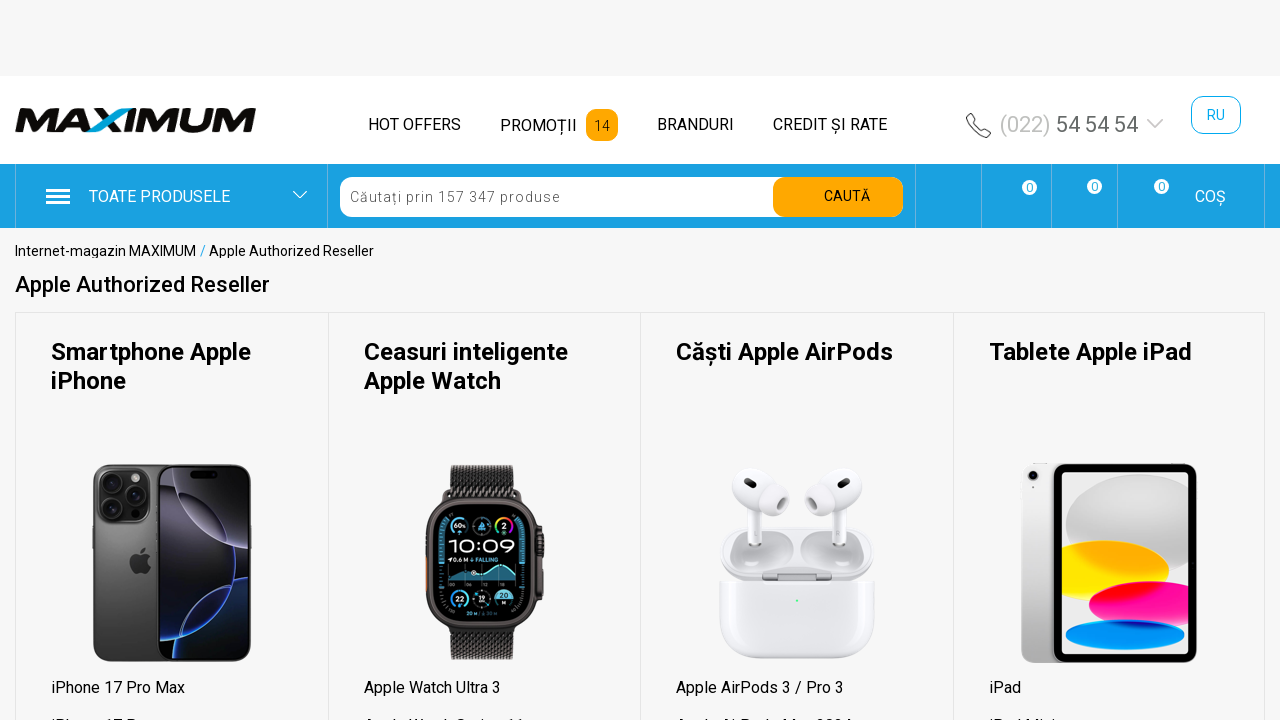

Navigated to maximum.md homepage
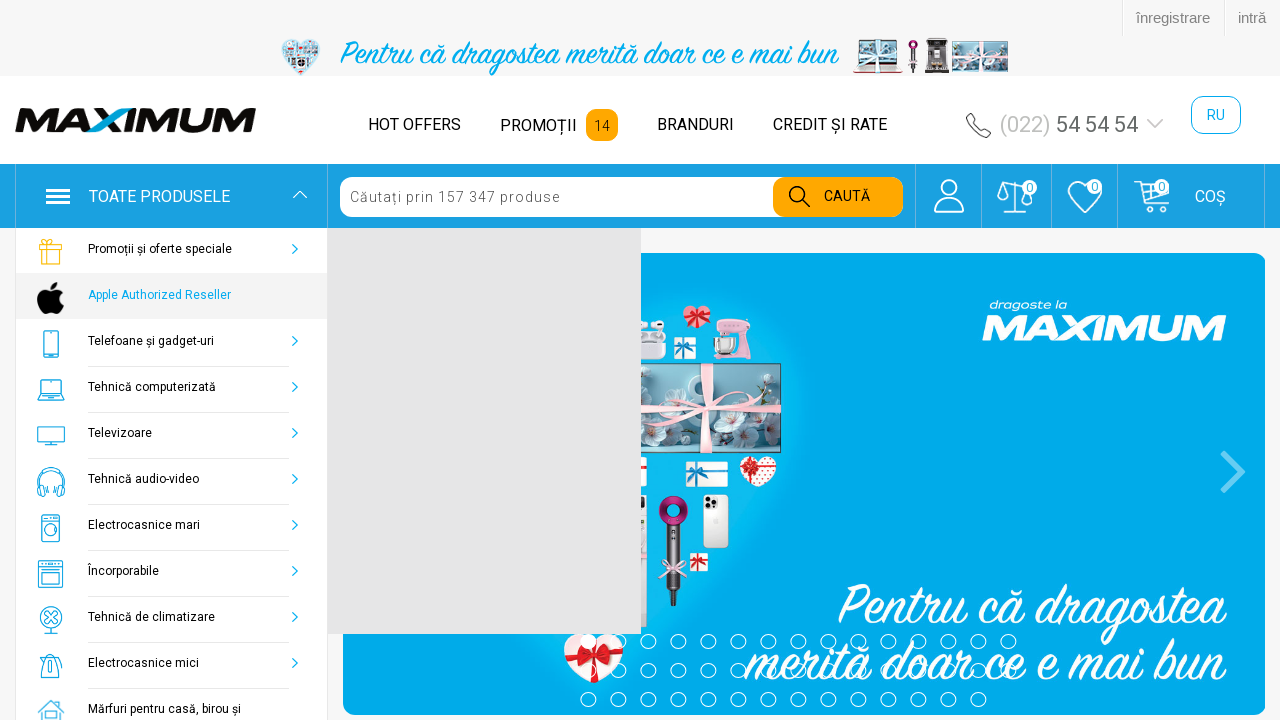

Clicked first header navigation link at (414, 124) on #header ul > li:nth-child(1) > a
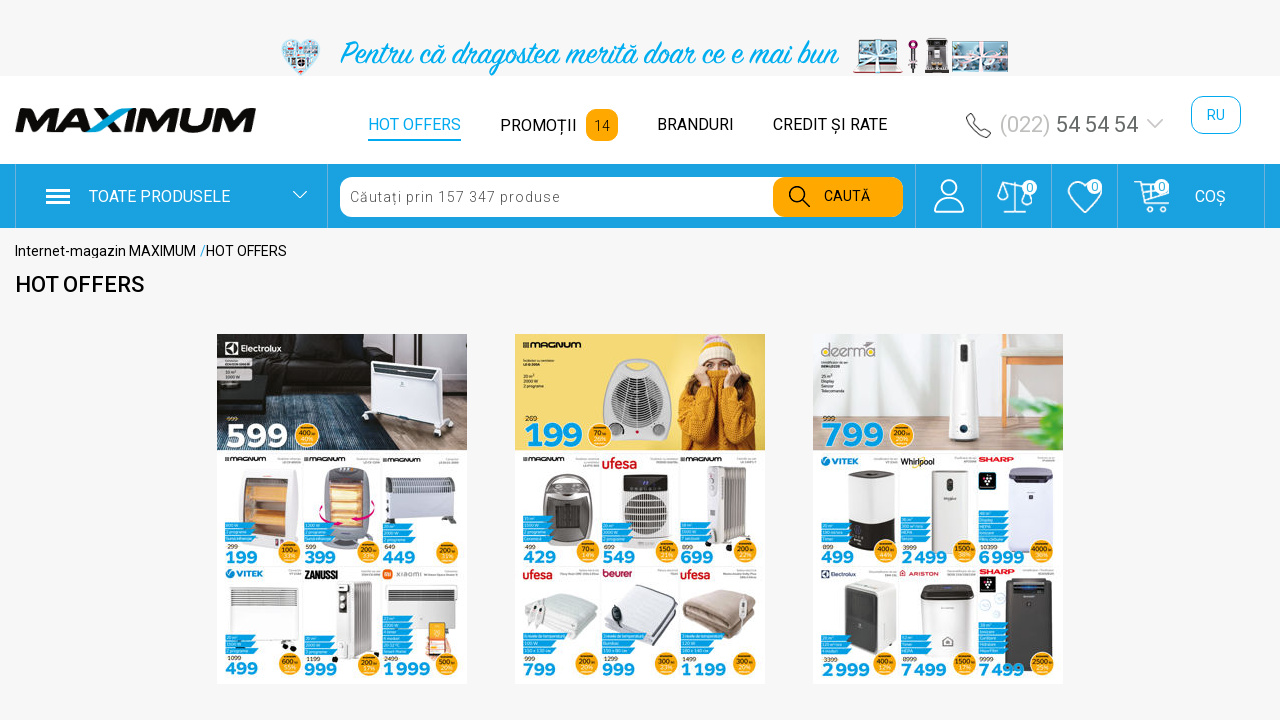

Navigated to maximum.md homepage
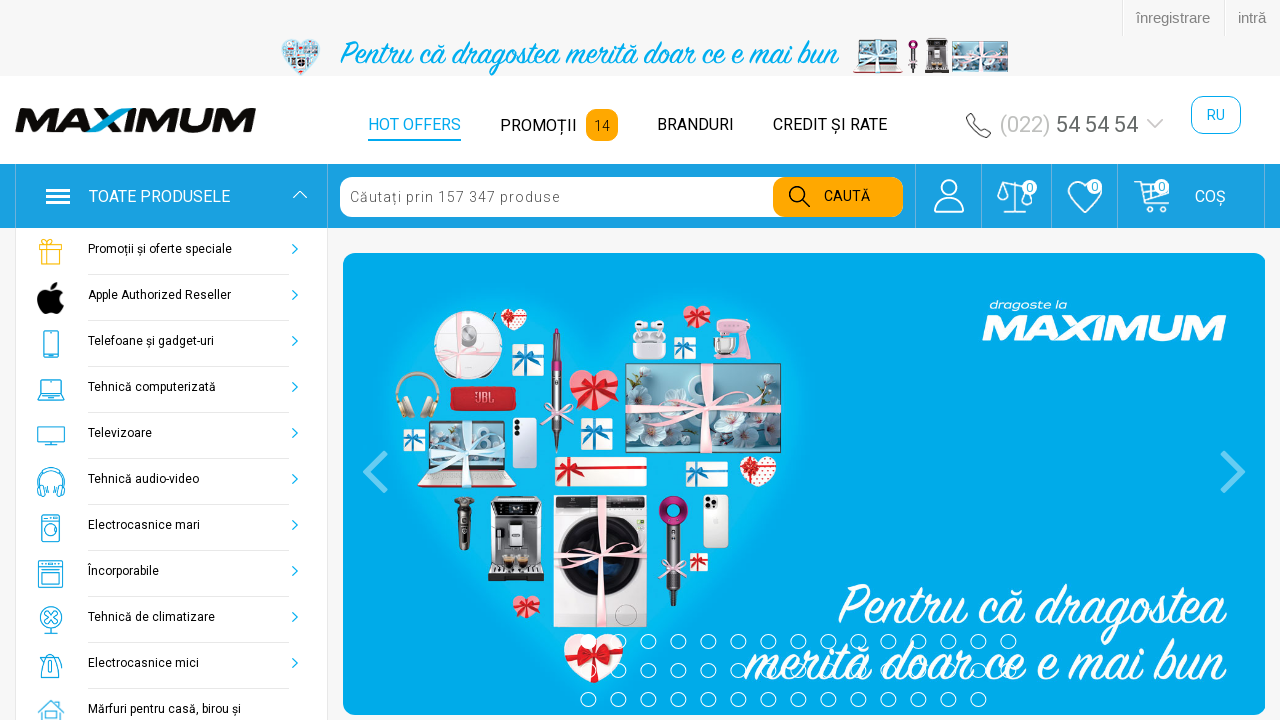

Clicked third header navigation link at (695, 124) on #header ul > li:nth-child(3) > a
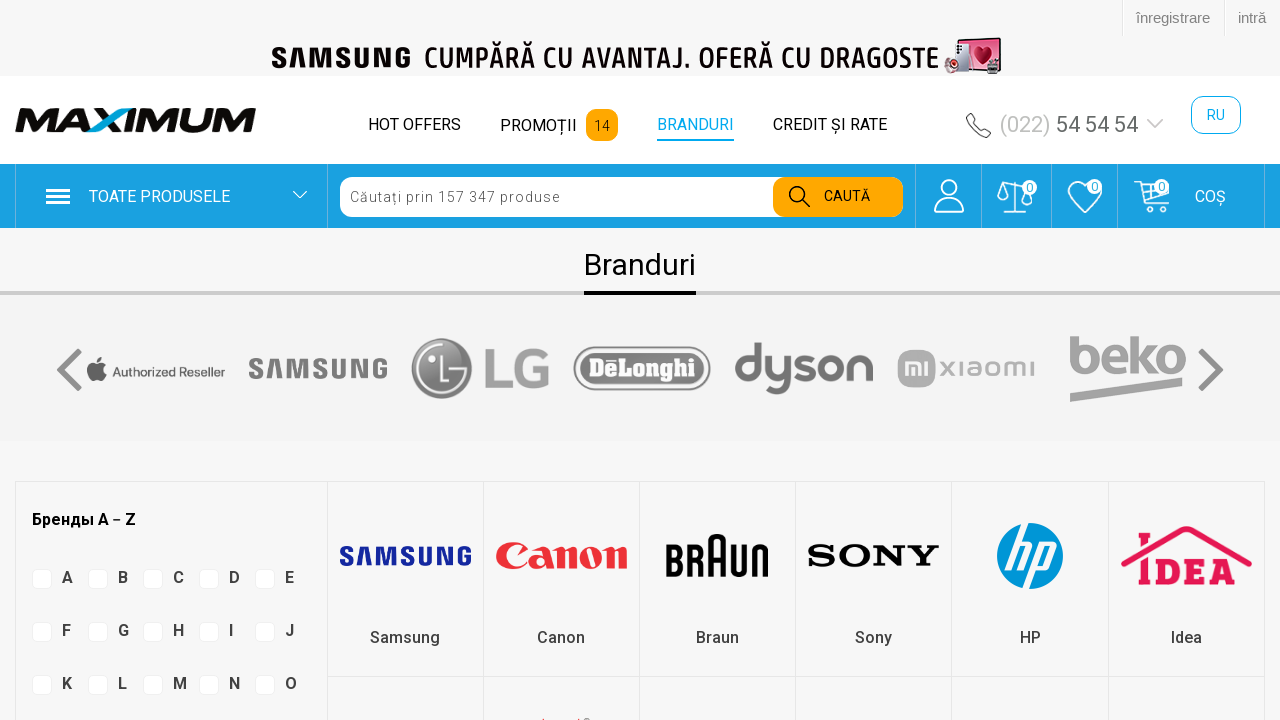

Navigated to maximum.md homepage
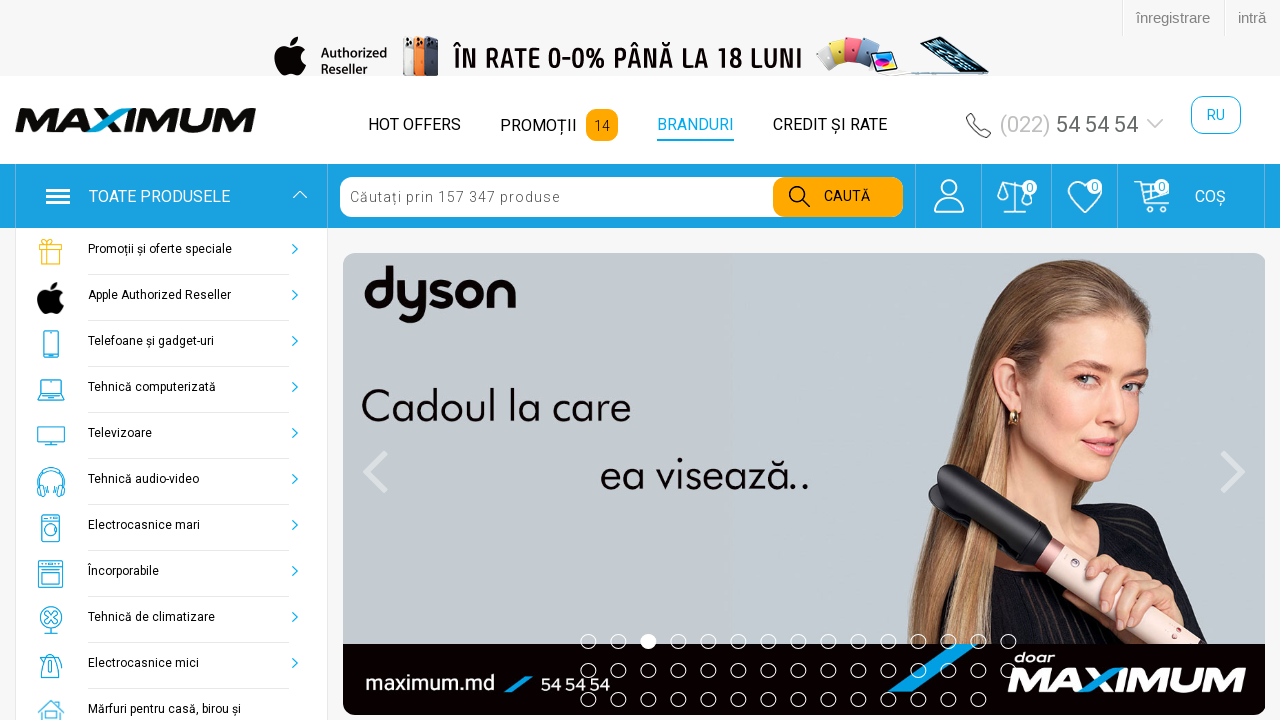

Clicked second header navigation link at (538, 126) on #header ul > li:nth-child(2) > a
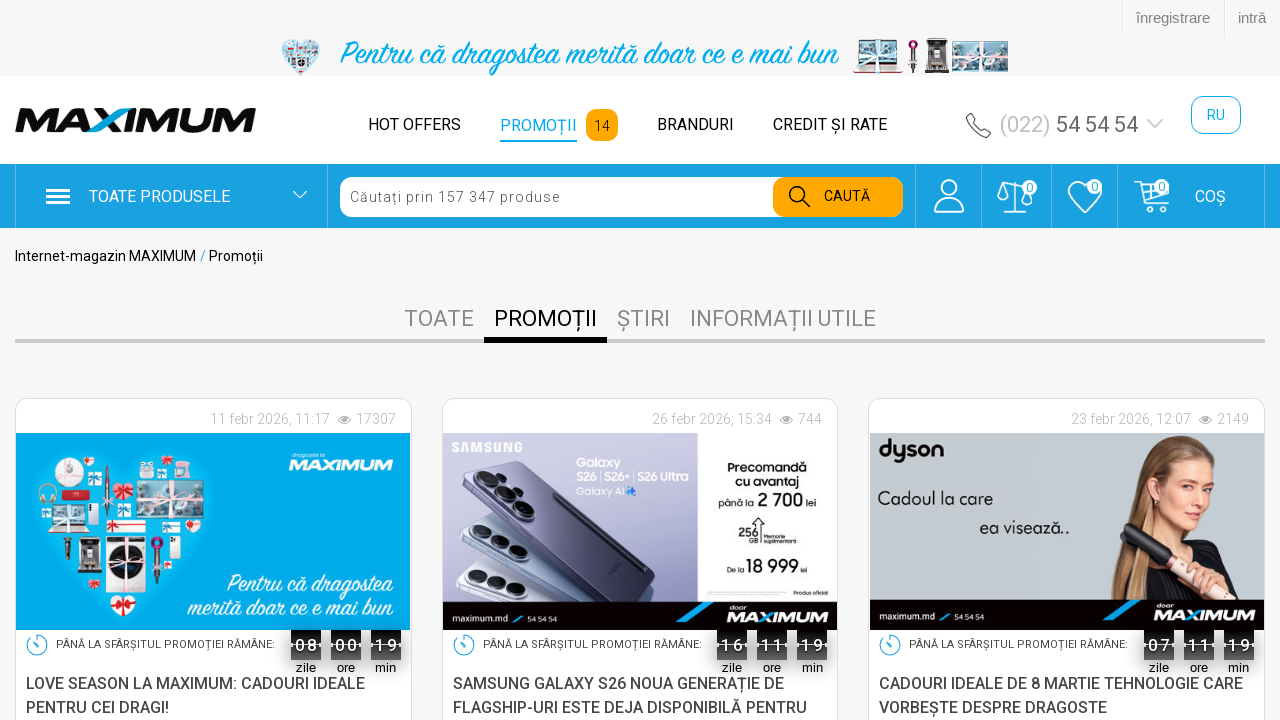

Navigated to maximum.md homepage
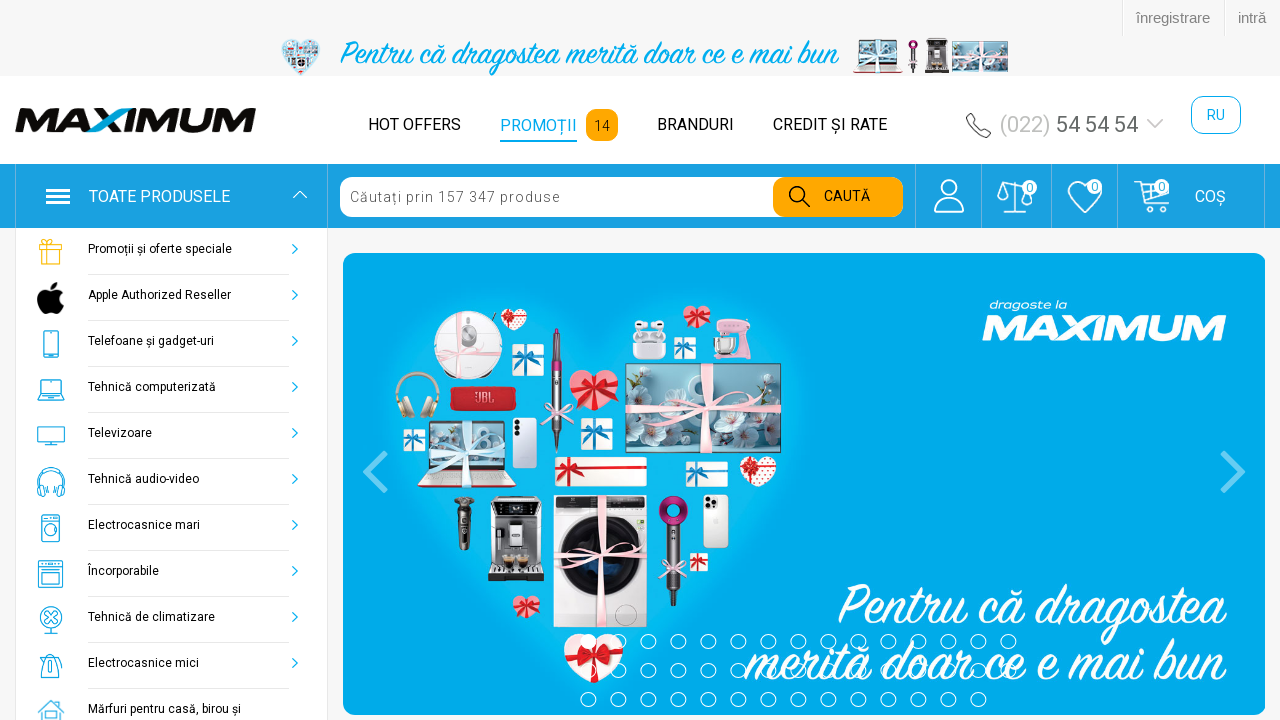

Clicked seventh category link at (171, 526) on div.brd-cat-container ul > li:nth-child(7) > a
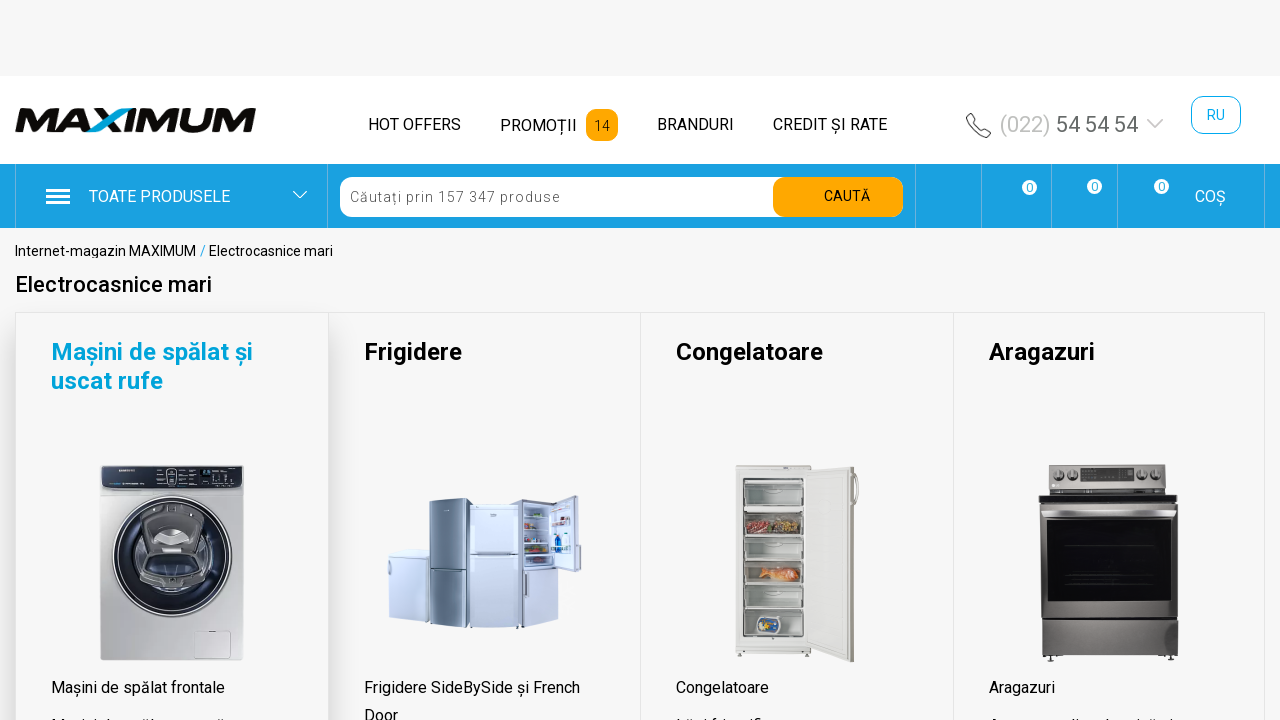

Navigated to maximum.md homepage
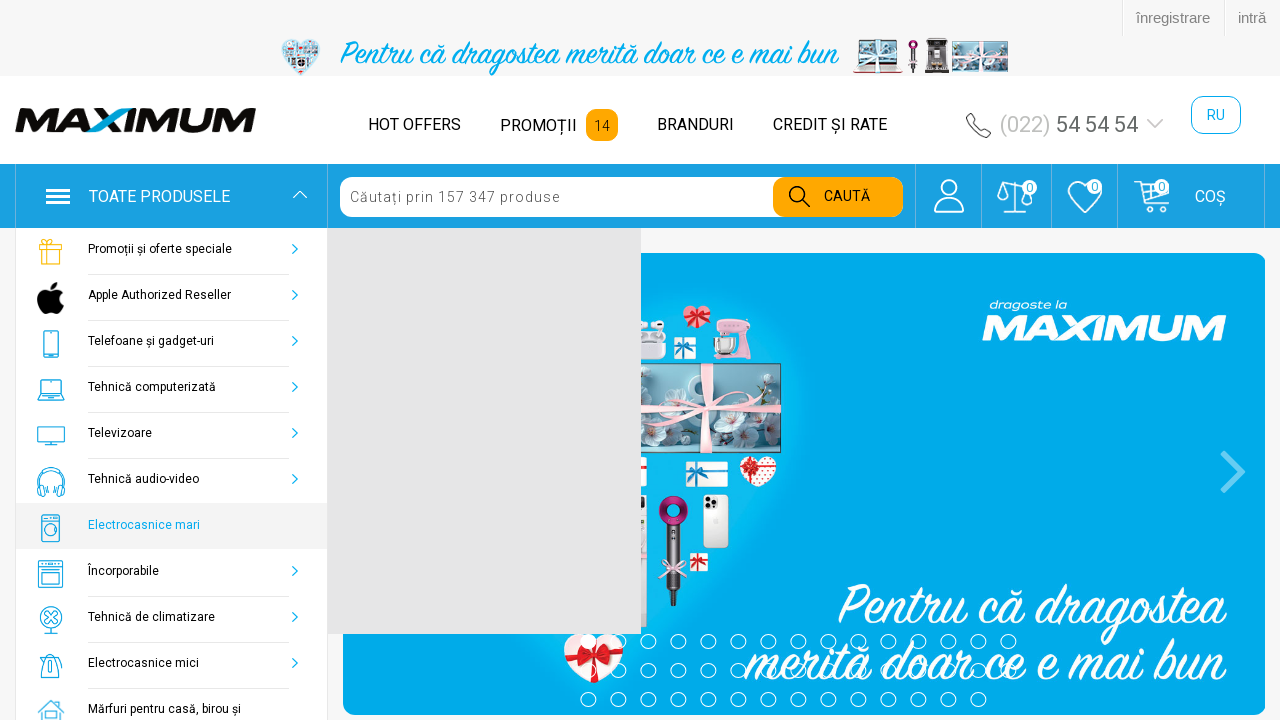

Clicked eighth category link at (171, 572) on div.brd-cat-container ul > li:nth-child(8) > a
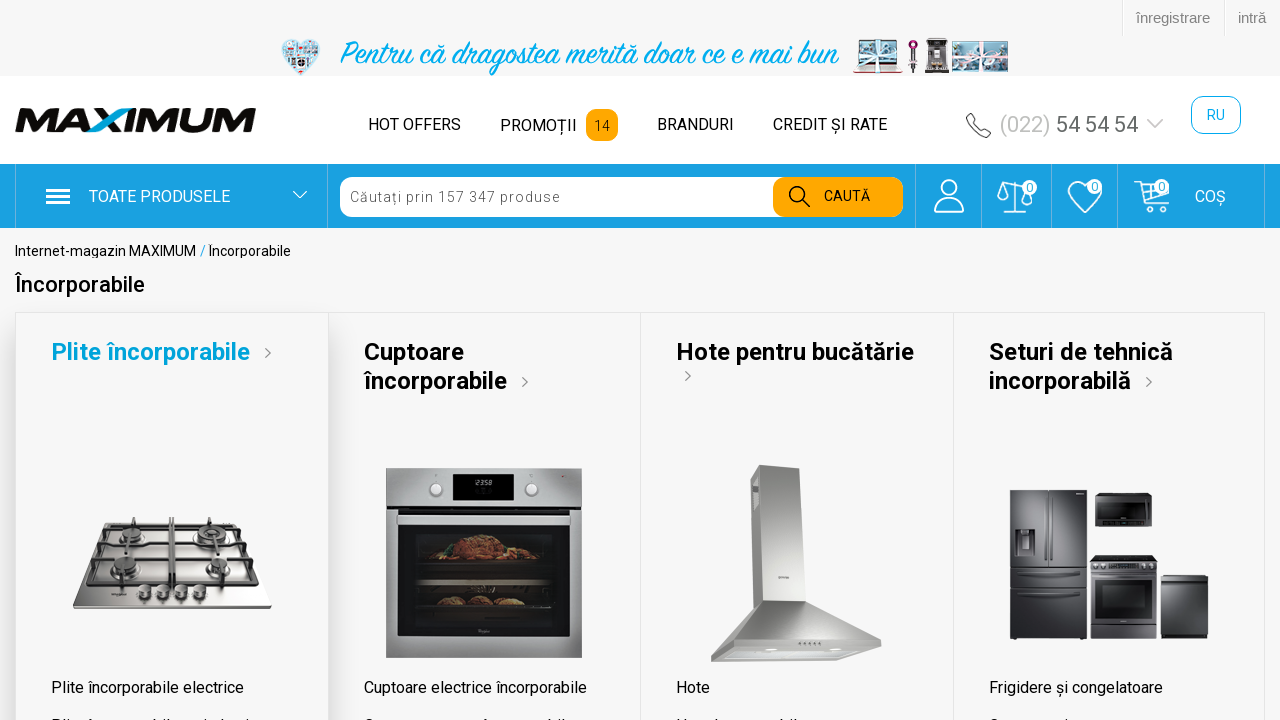

Navigated to maximum.md homepage
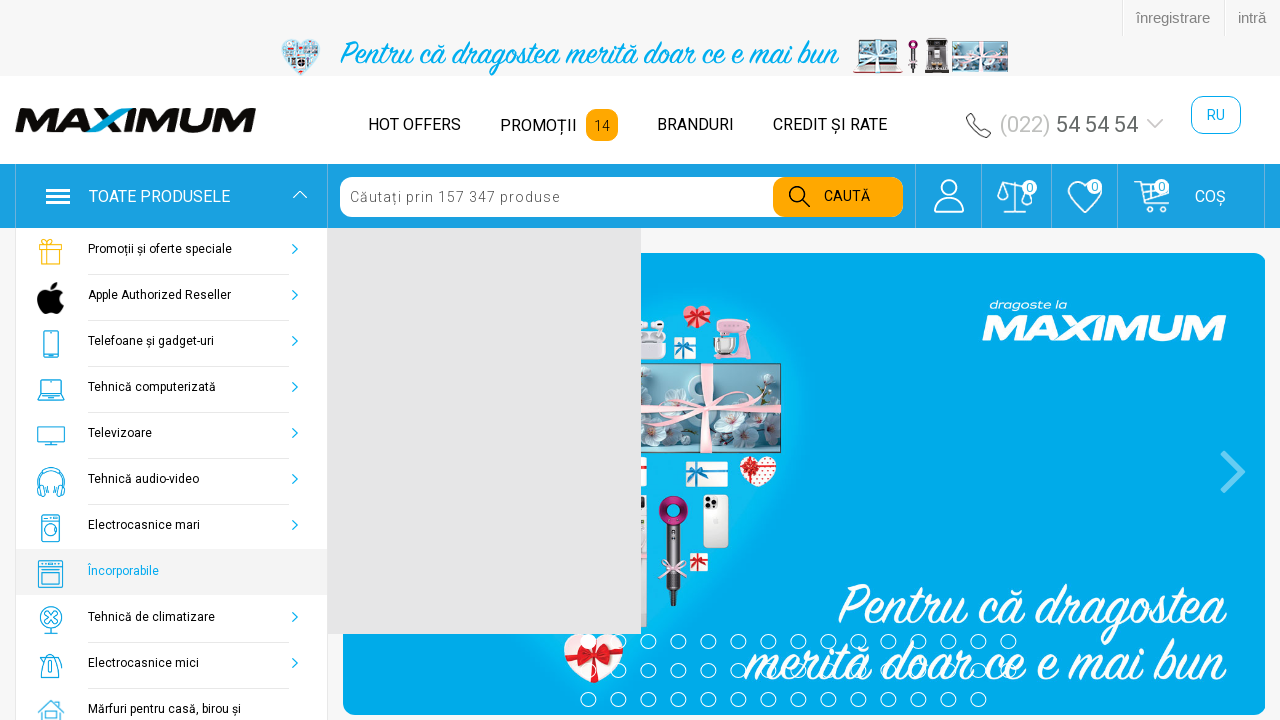

Clicked thirteenth category link at (171, 360) on div.brd-cat-container ul > li:nth-child(13) > a
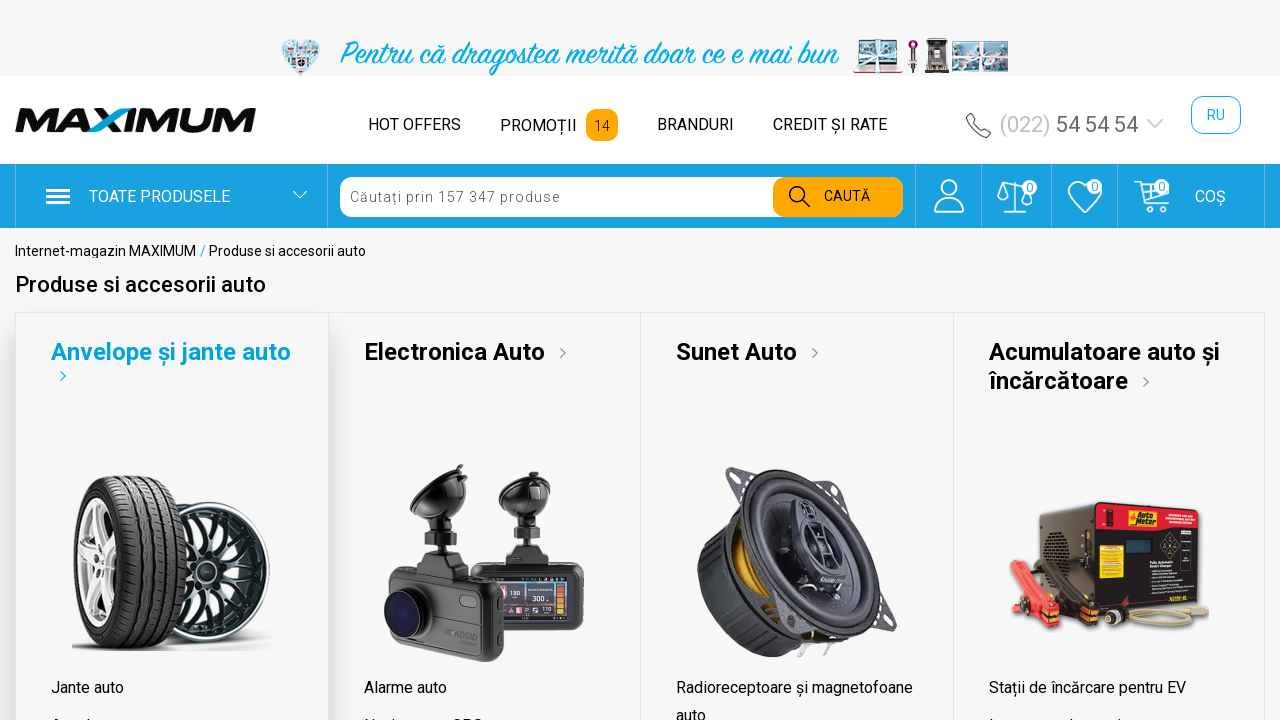

Navigated to maximum.md homepage
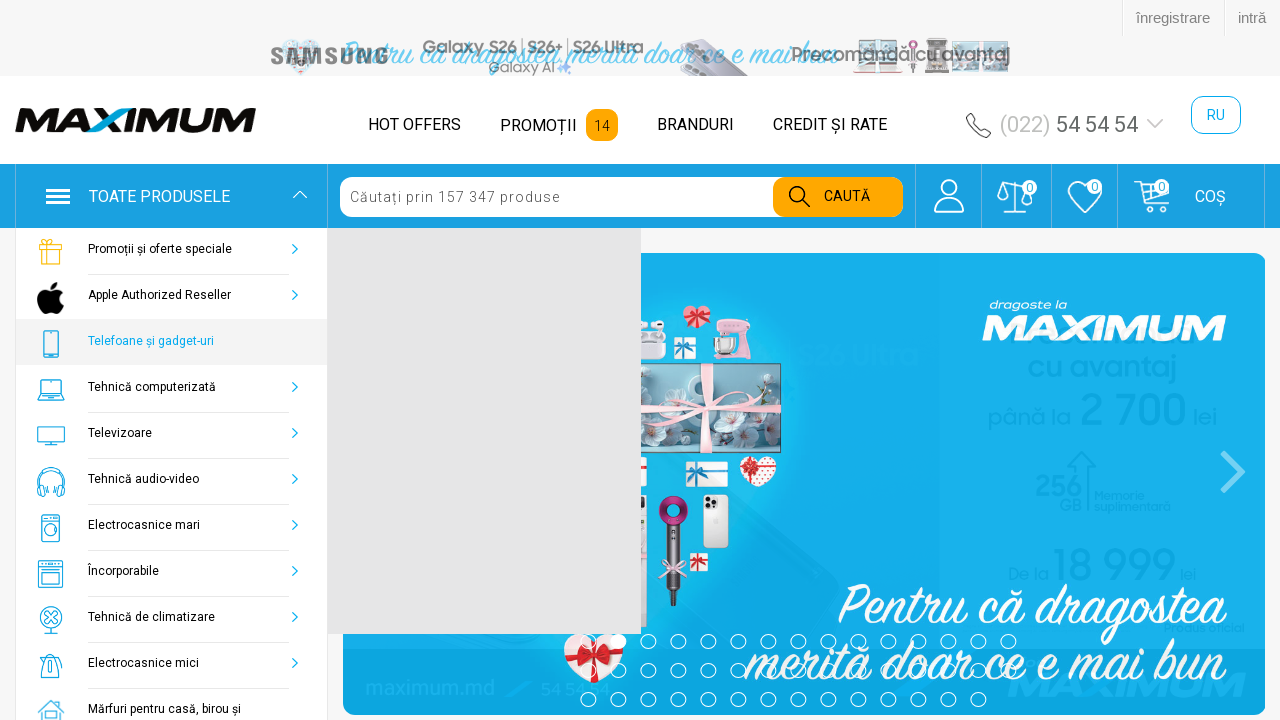

Clicked first category link at (171, 250) on div.brd-cat-container ul > li:nth-child(1) > a
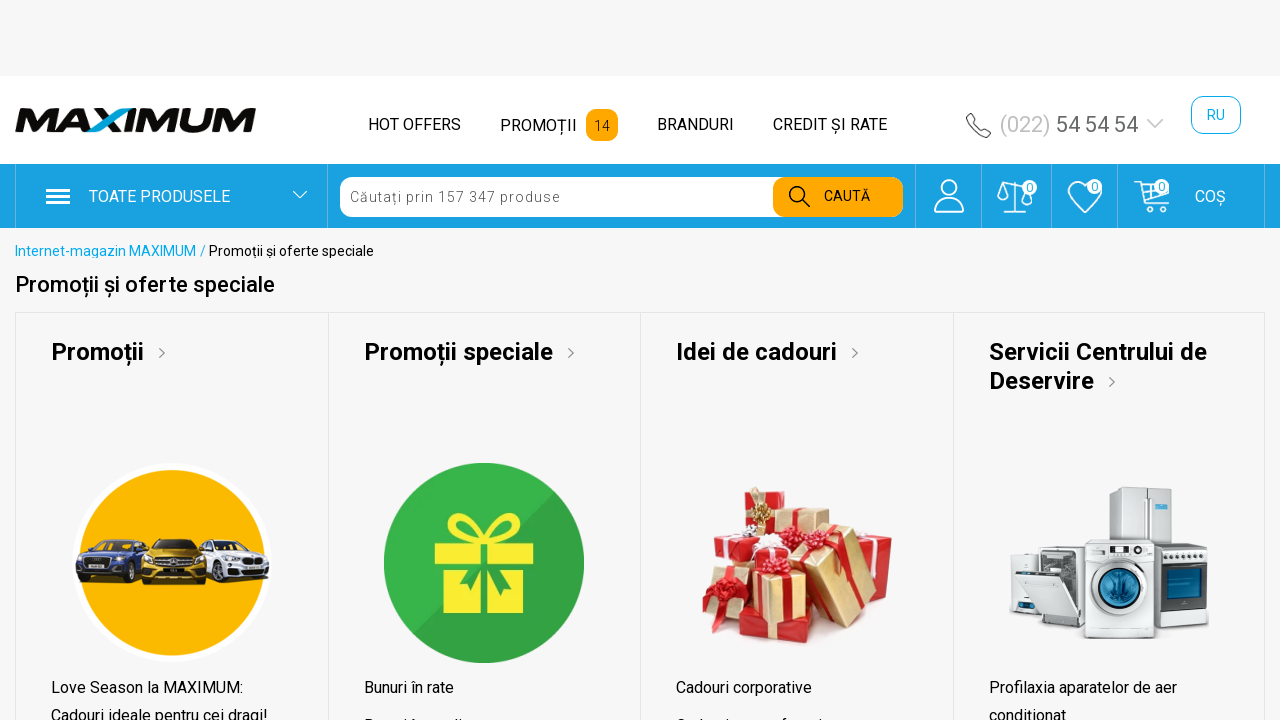

Navigated to maximum.md homepage
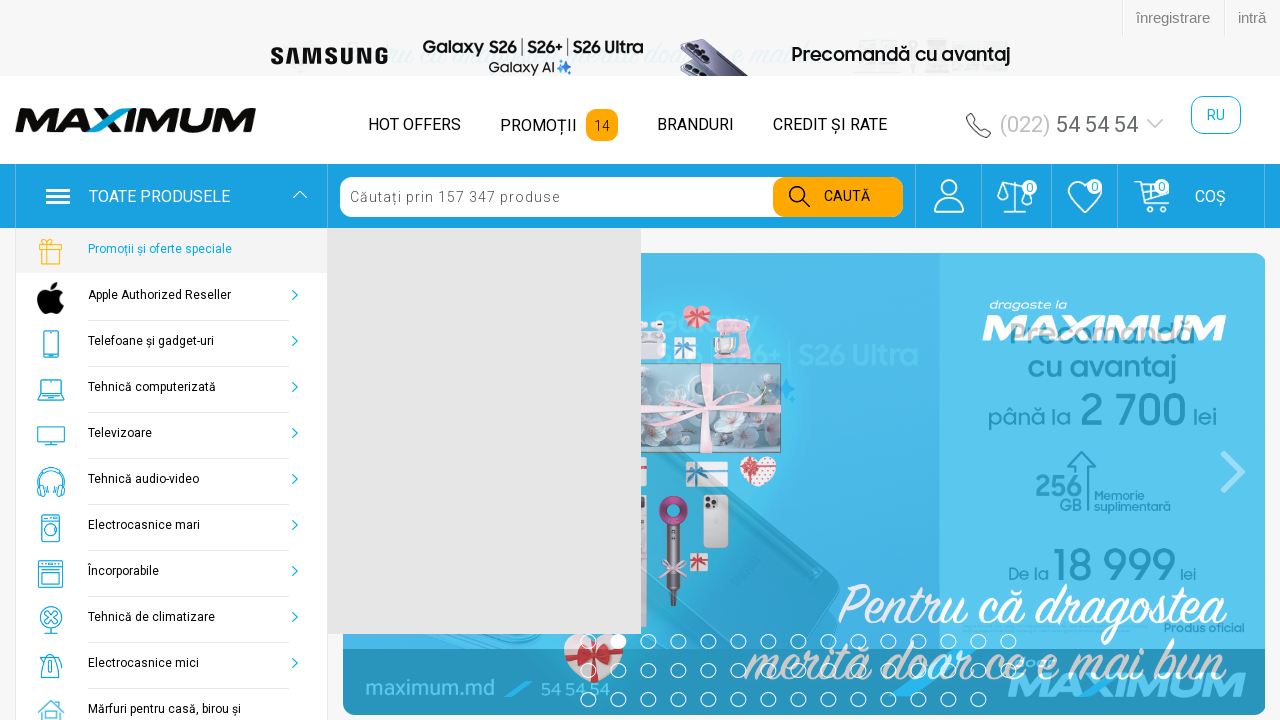

Clicked fourth category link at (171, 388) on div.brd-cat-container ul > li:nth-child(4) > a
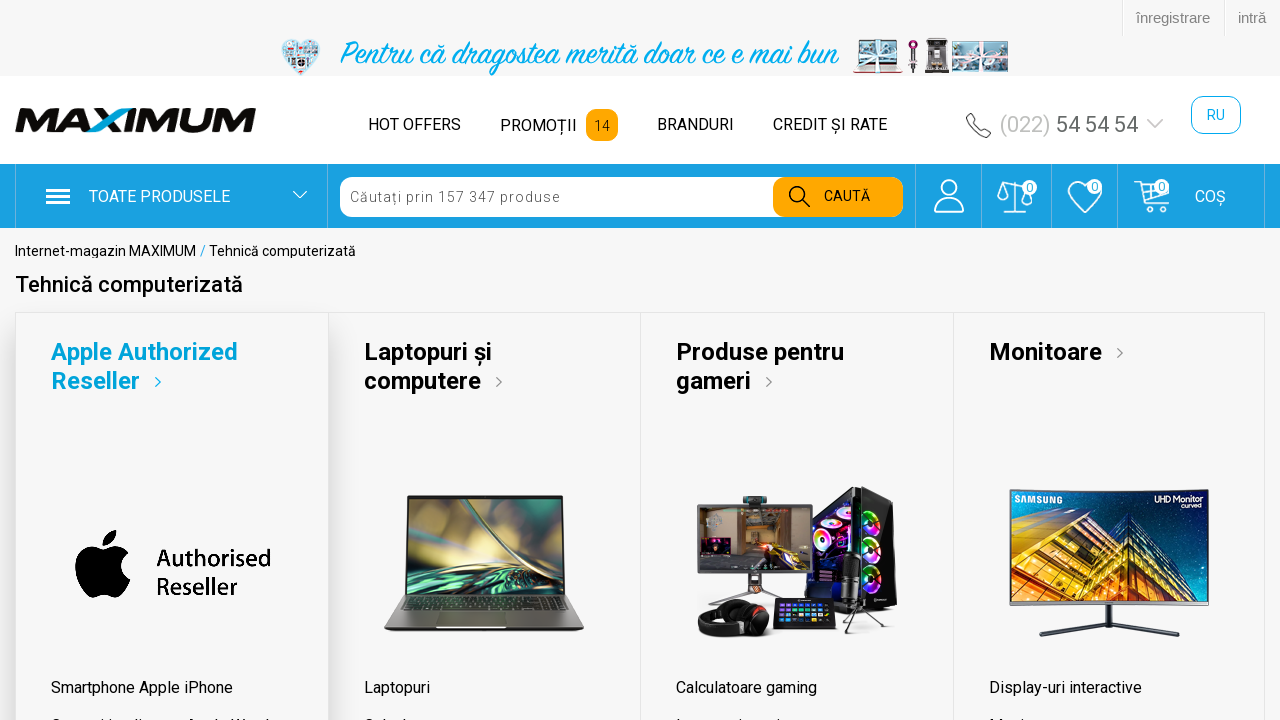

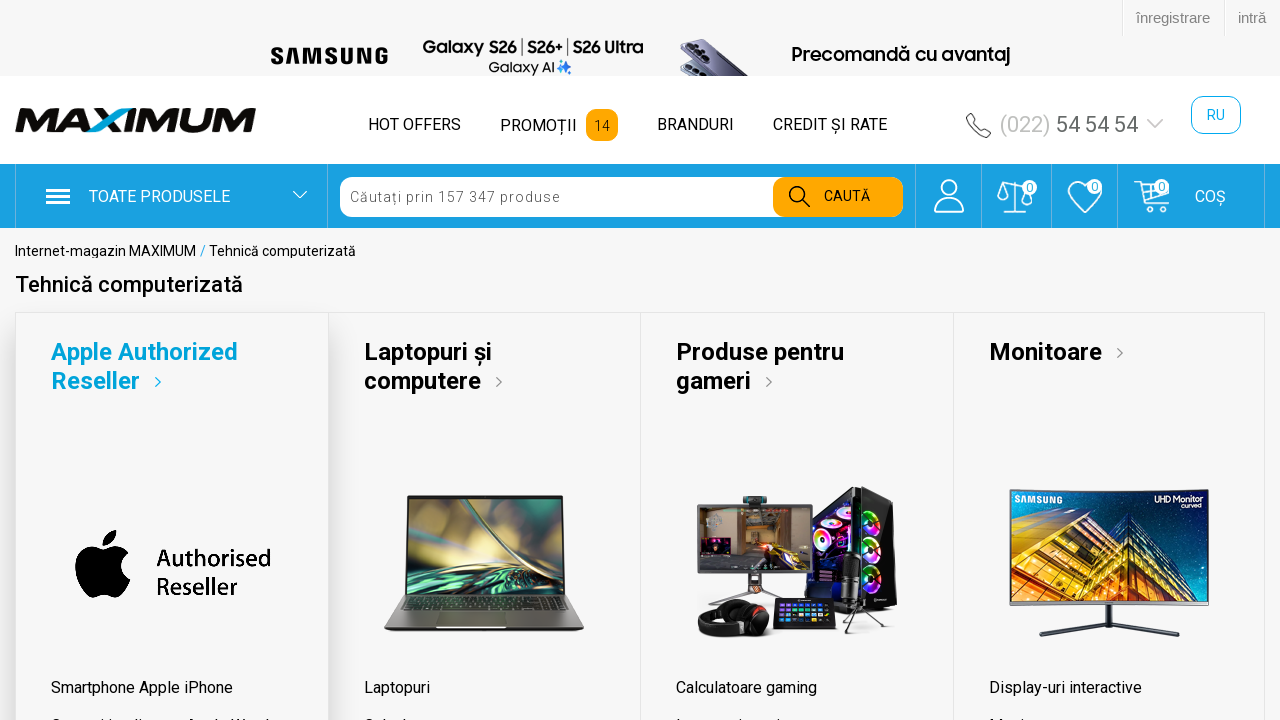